Tests nested frame handling by navigating to a nested frames page, switching through multiple frame levels, and verifying text content within the innermost frame

Starting URL: https://the-internet.herokuapp.com/

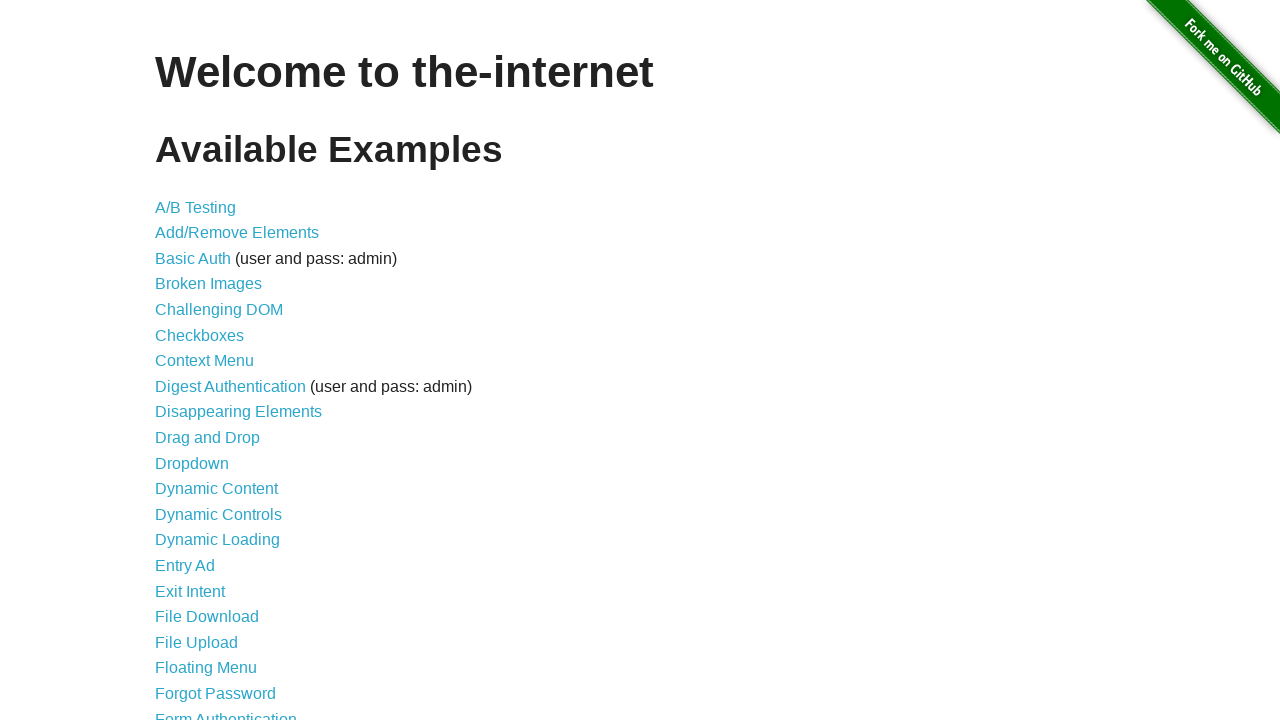

Clicked on Nested Frames link at (210, 395) on text='Nested Frames'
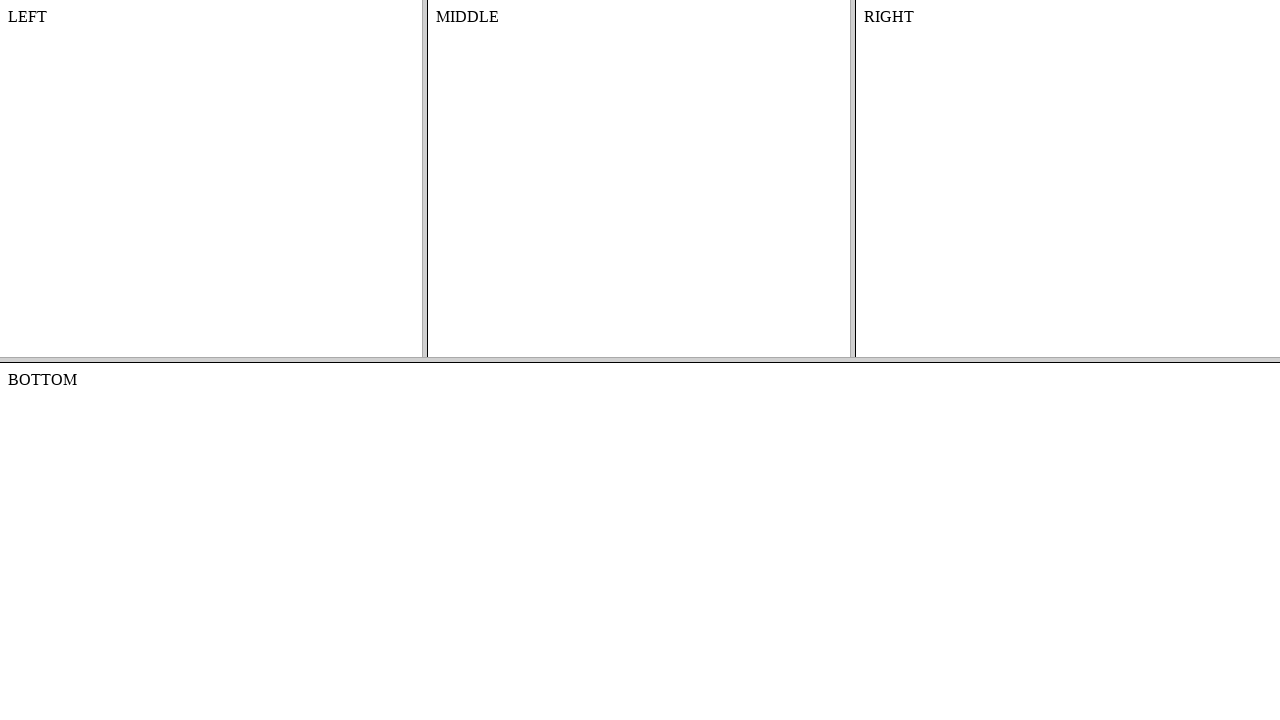

Located and switched to top frame
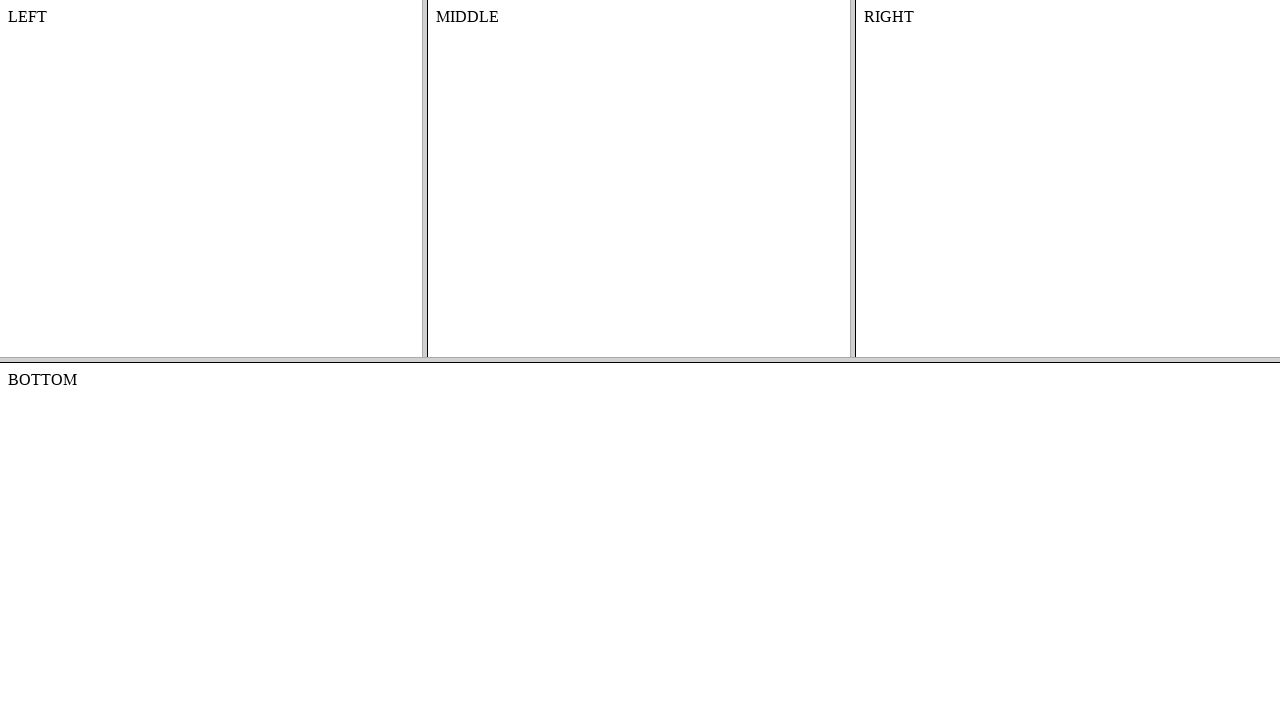

Located middle frame within top frame
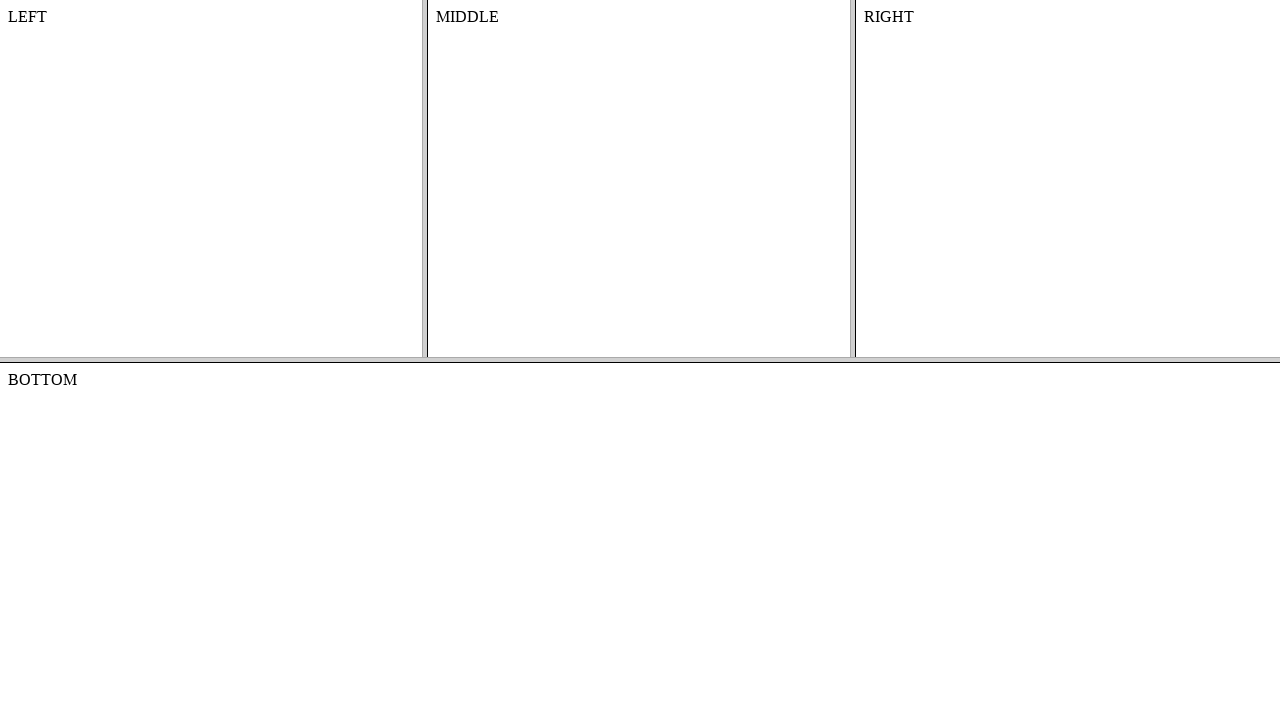

Verified MIDDLE text is present in nested frame
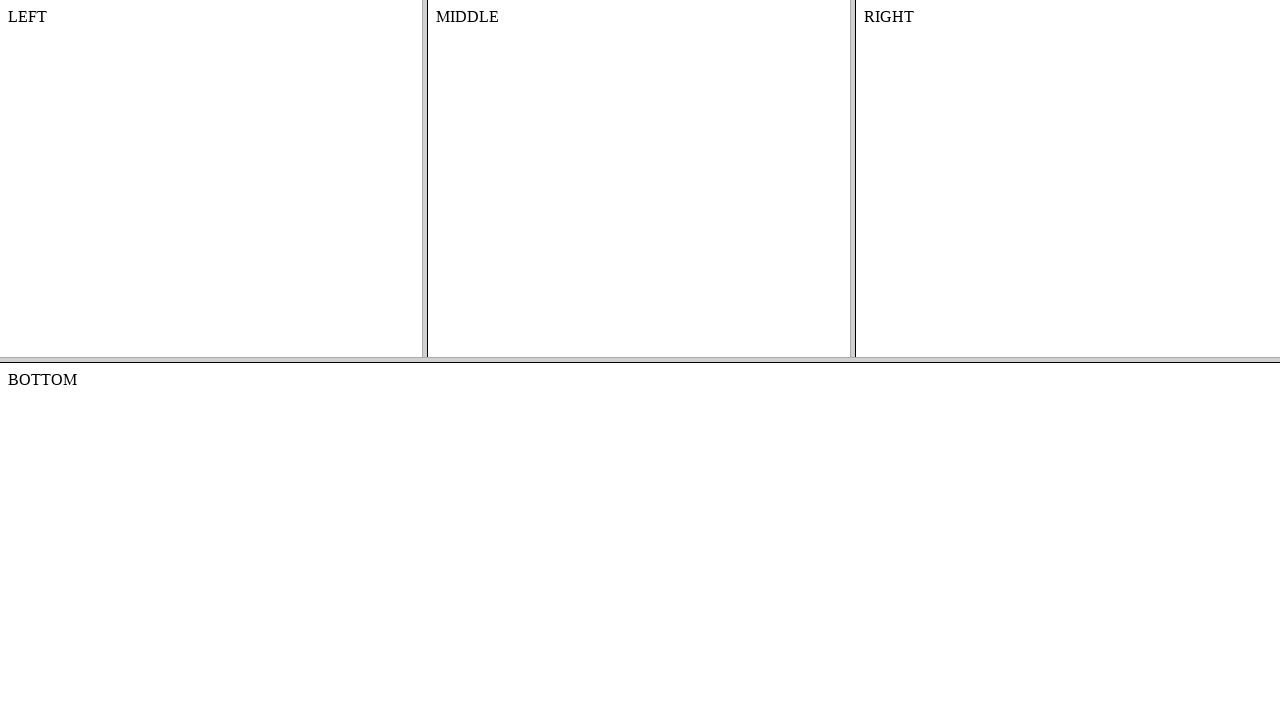

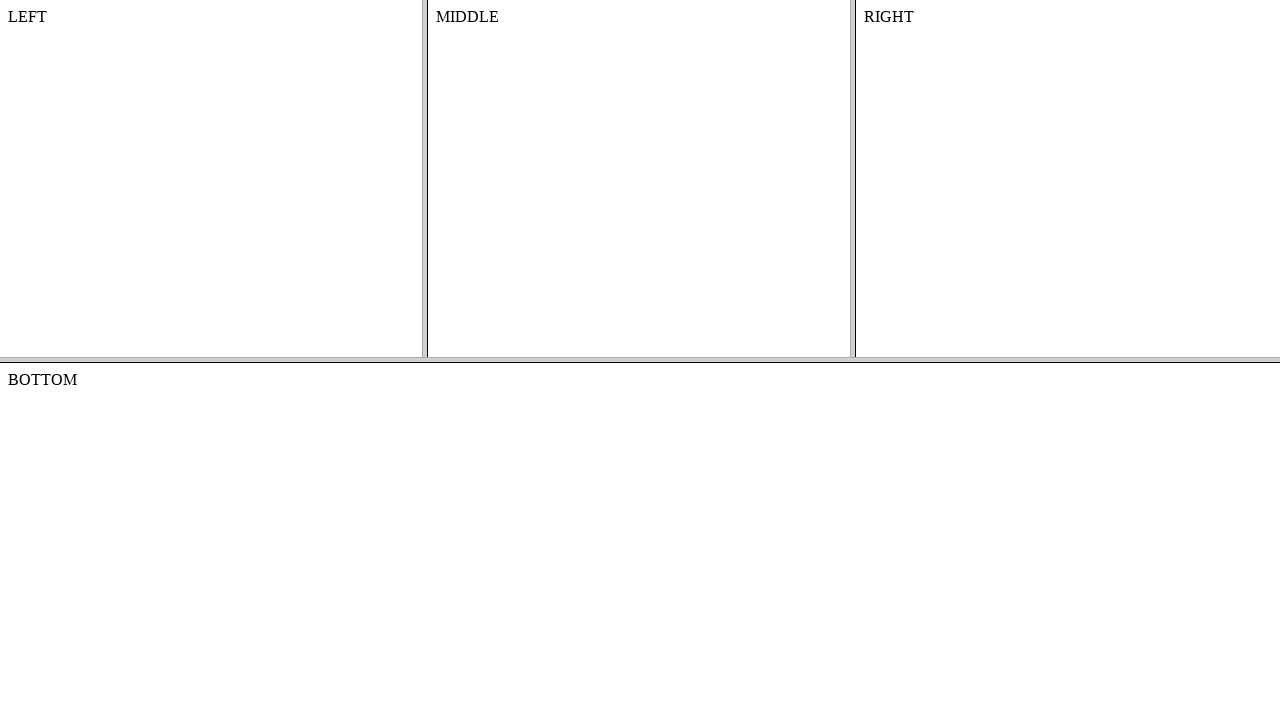